Tests XPath OR operator to match multiple conditions

Starting URL: https://academy.naveenautomationlabs.com/

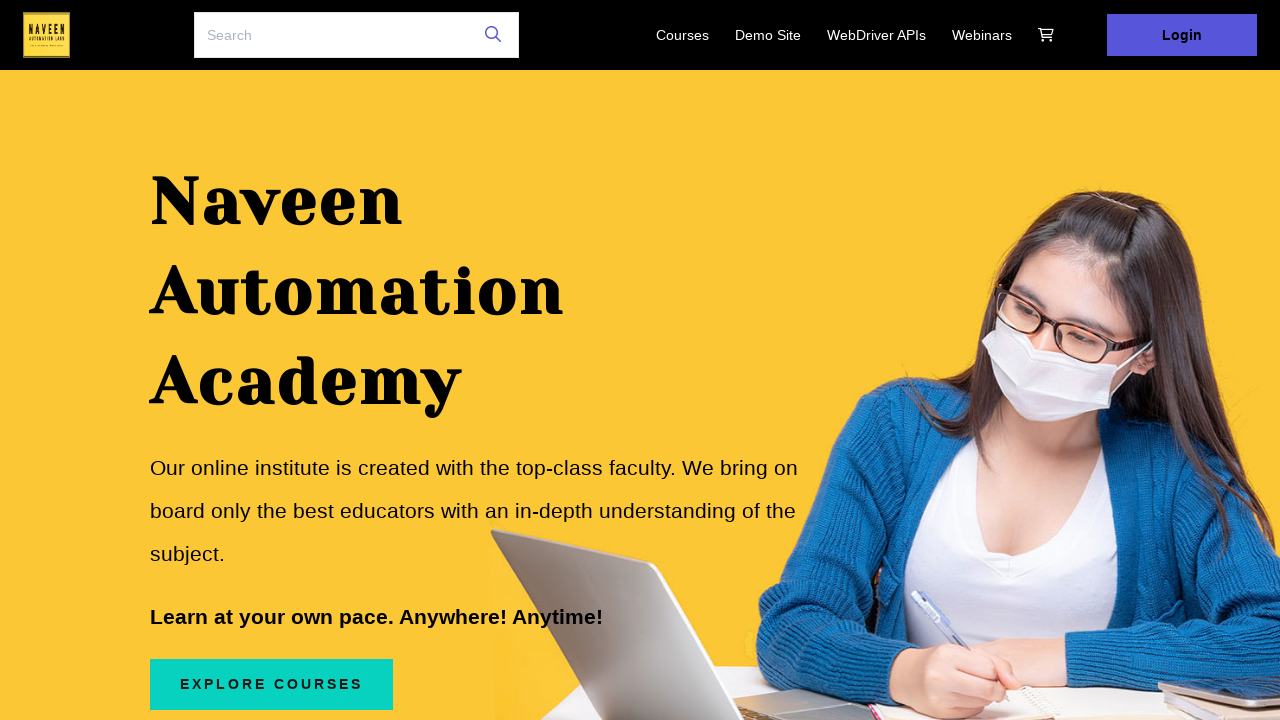

Clicked login link using XPath OR operator to match case variations at (1182, 35) on xpath=//a[text() = 'Login'] | //a[text() = 'login']
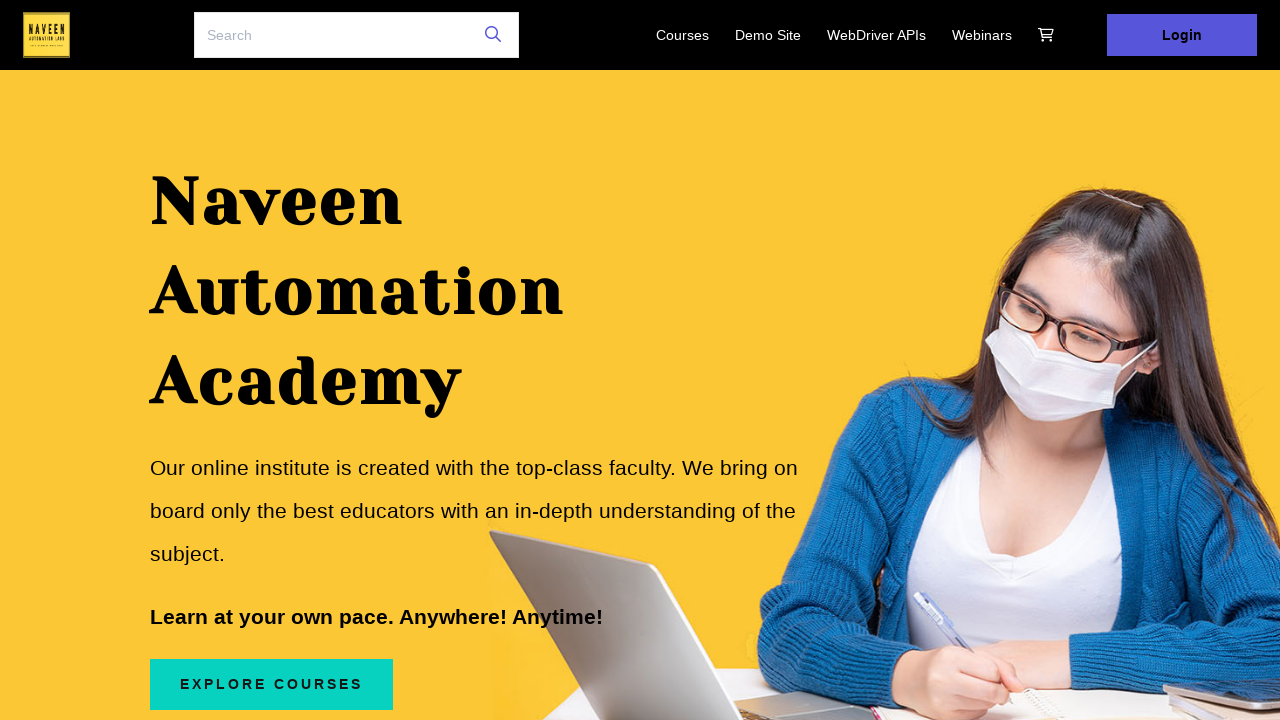

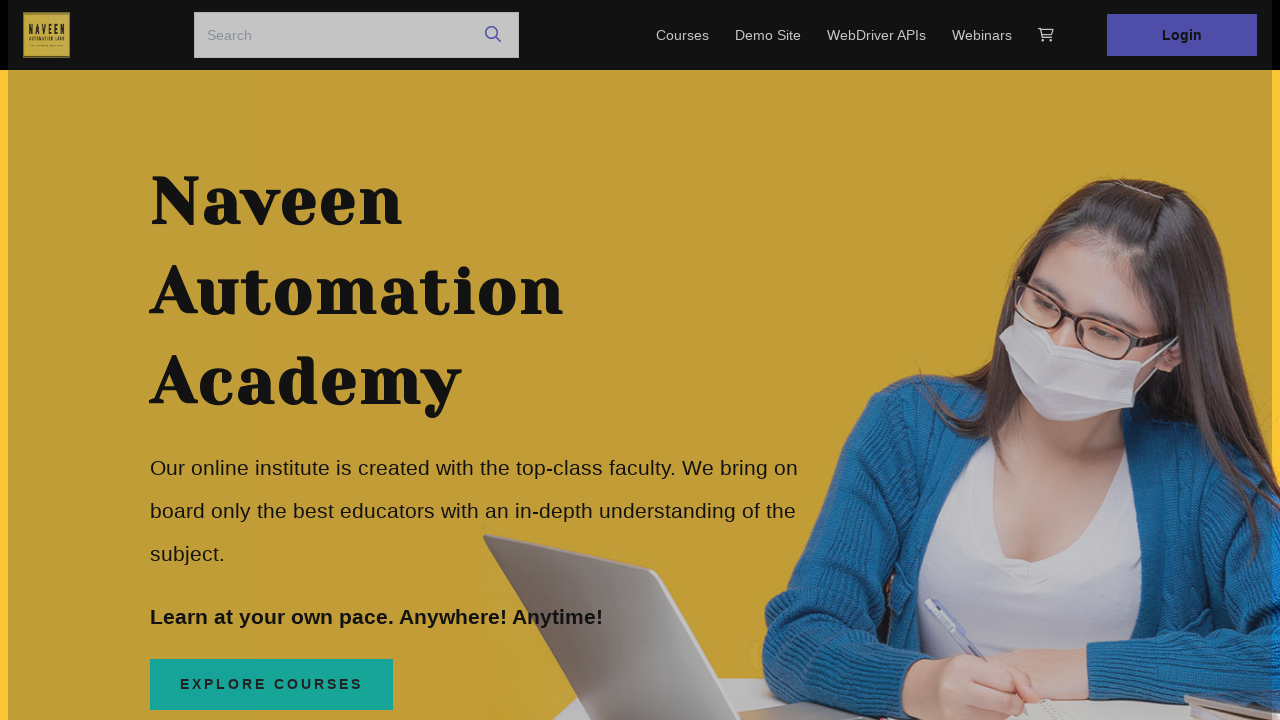